Tests the TextBox form on DemoQA by navigating to the Elements section, filling in name and email fields, submitting the form, and verifying the submitted data is displayed correctly.

Starting URL: https://demoqa.com

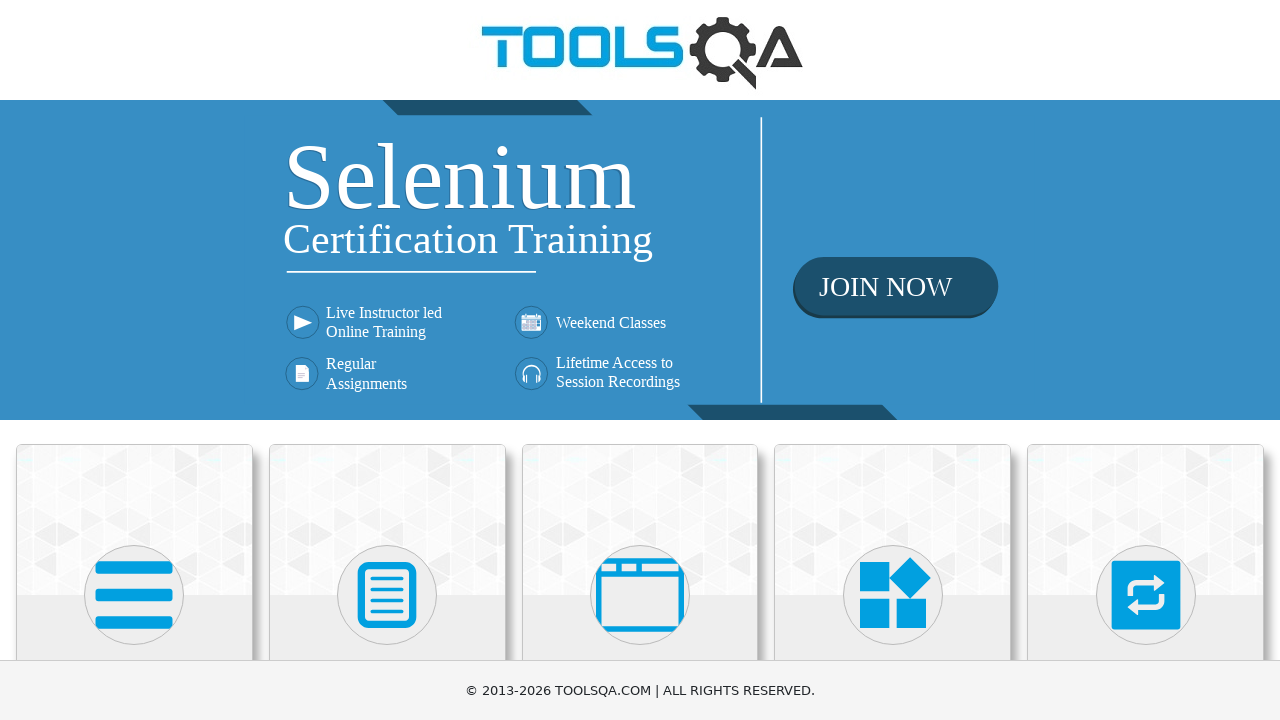

Waited for Elements card to load
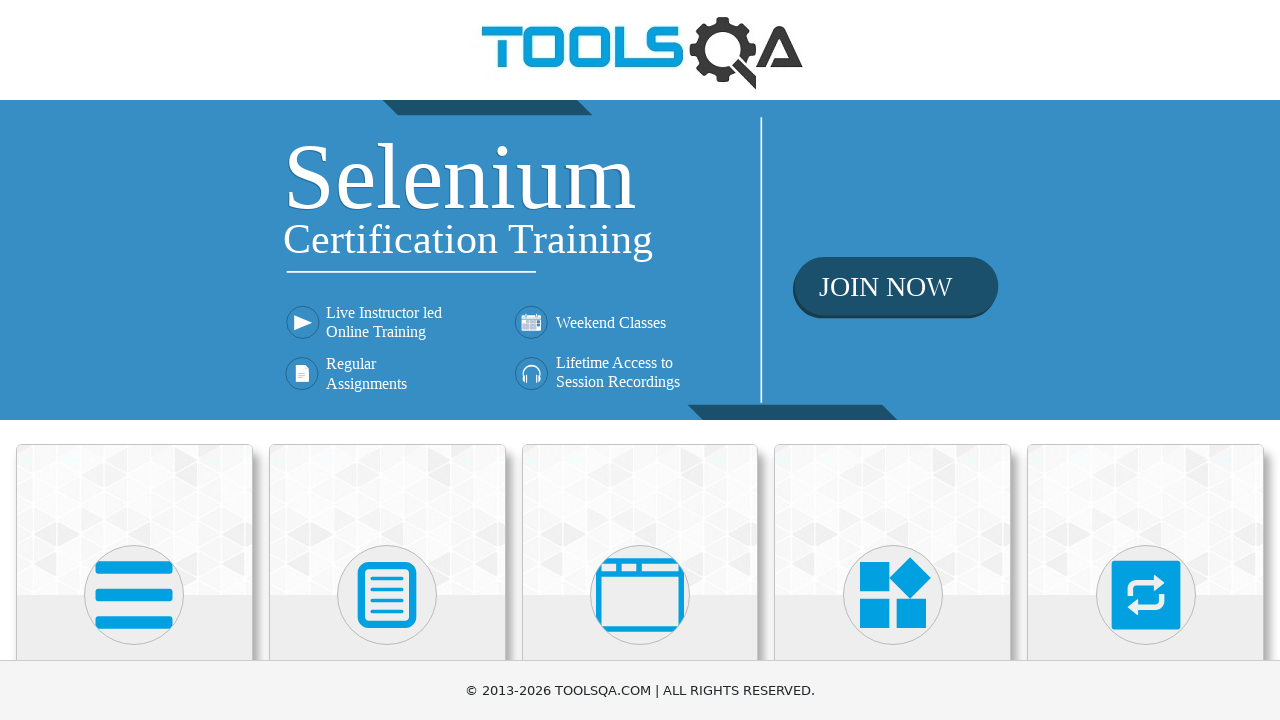

Clicked on the Elements card at (134, 520) on (//div[@class='card-up'])[1]
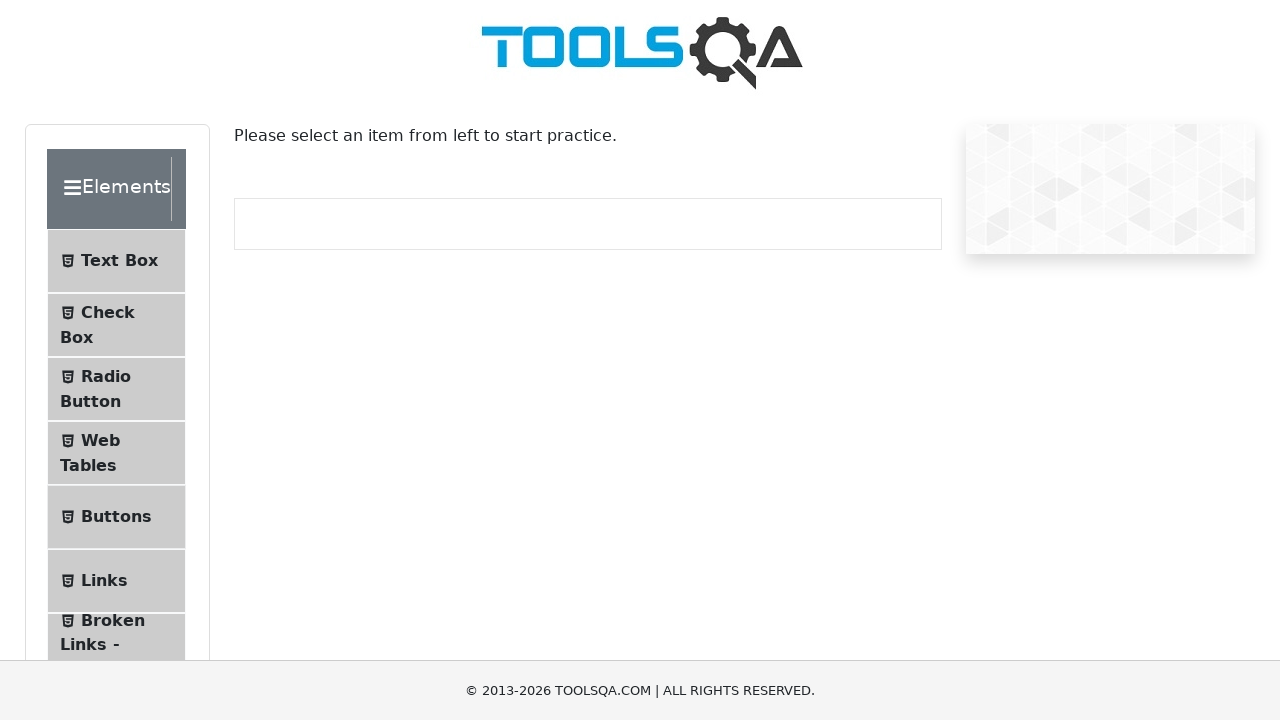

Waited for TextBox menu item to load
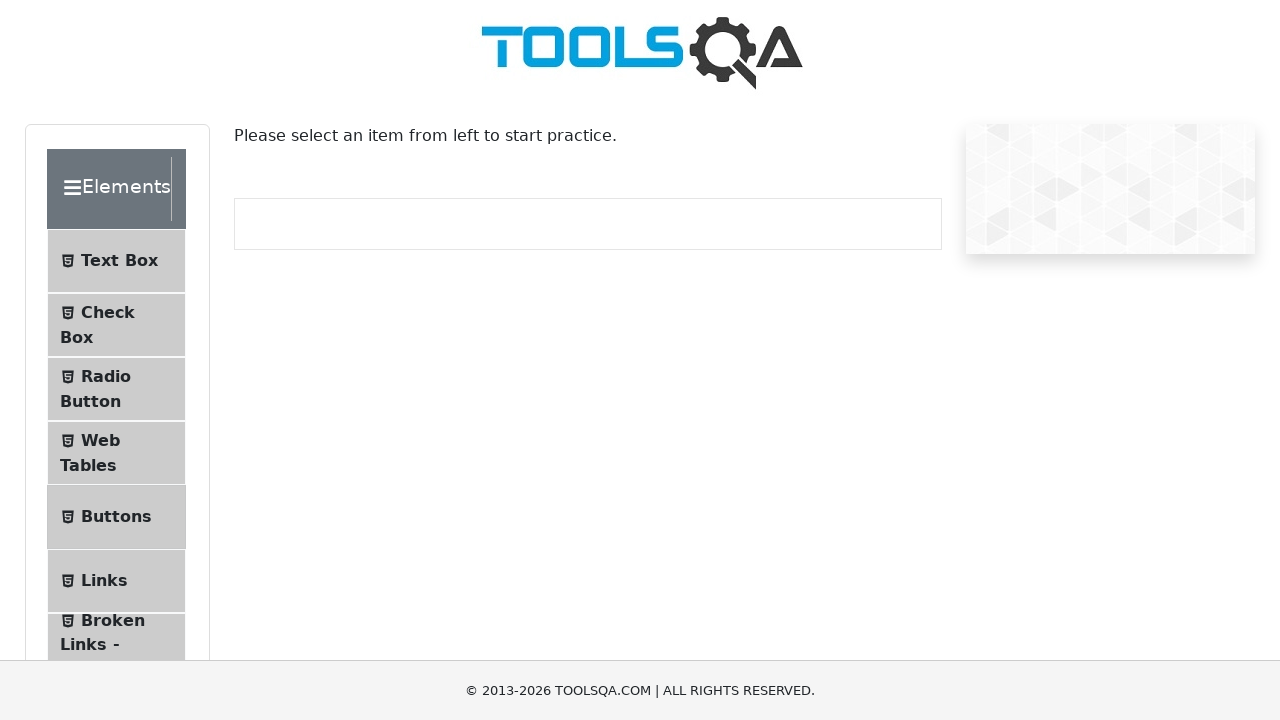

Clicked on TextBox menu item at (116, 261) on (//ul[@class='menu-list'])[1]//li[1]
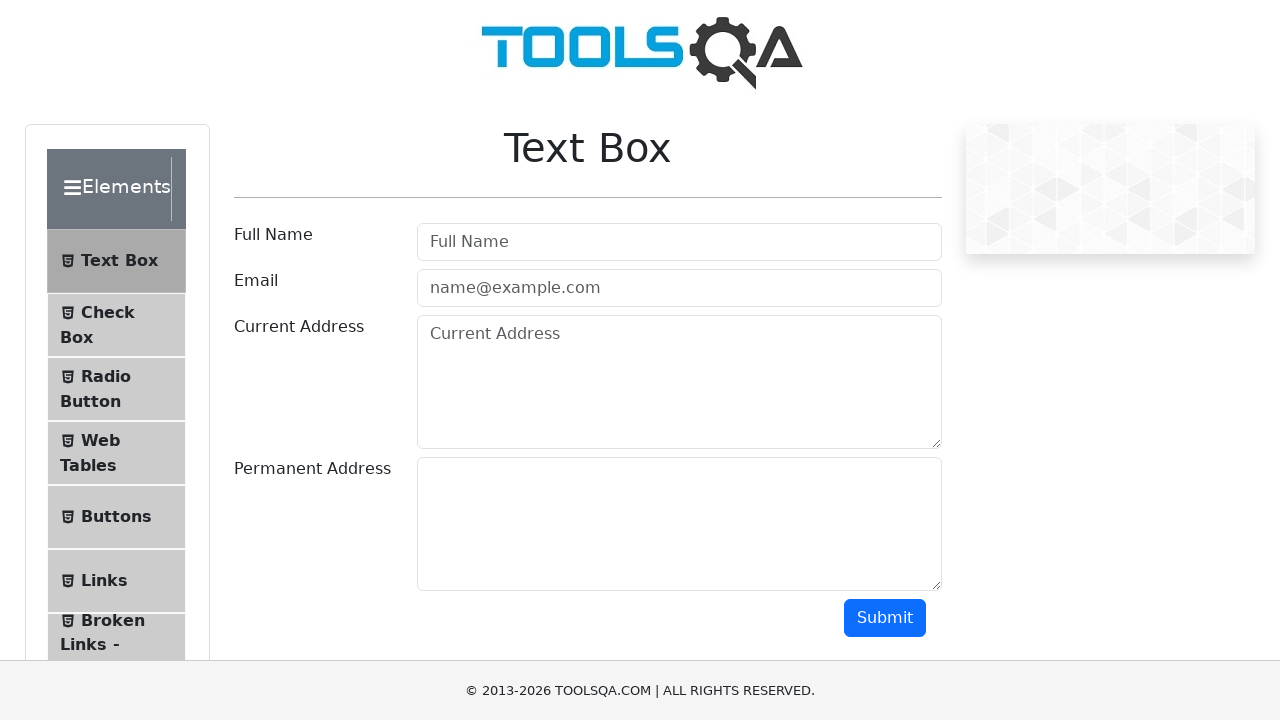

Filled in Full Name field with 'Алиса Т.' on #userName
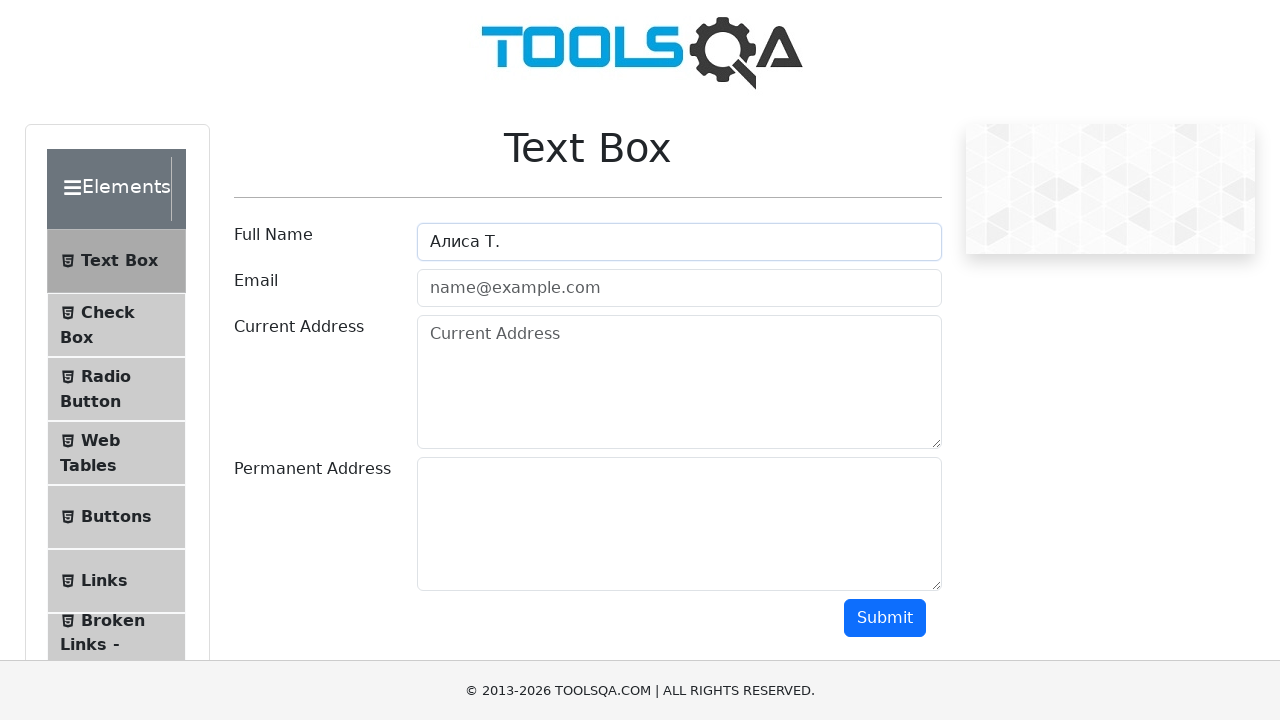

Filled in Email field with 'Alisya152@gmail.com' on #userEmail
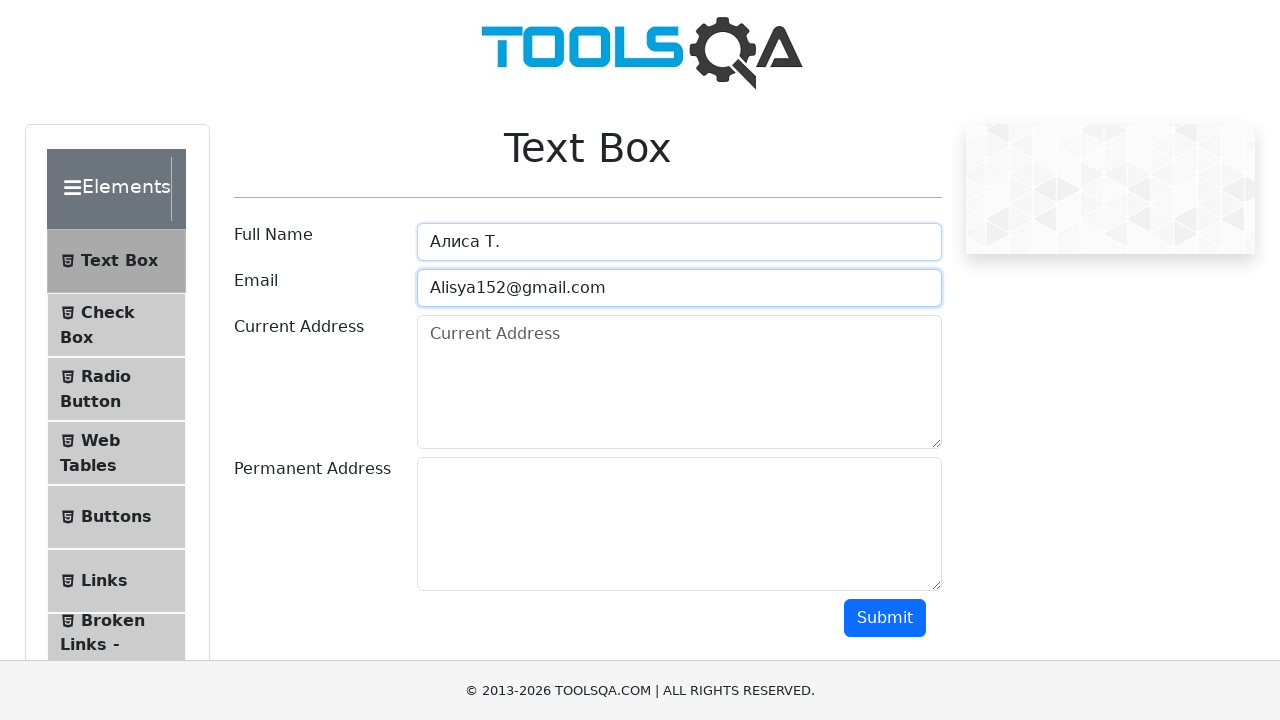

Clicked Submit button to submit the form at (885, 618) on #submit
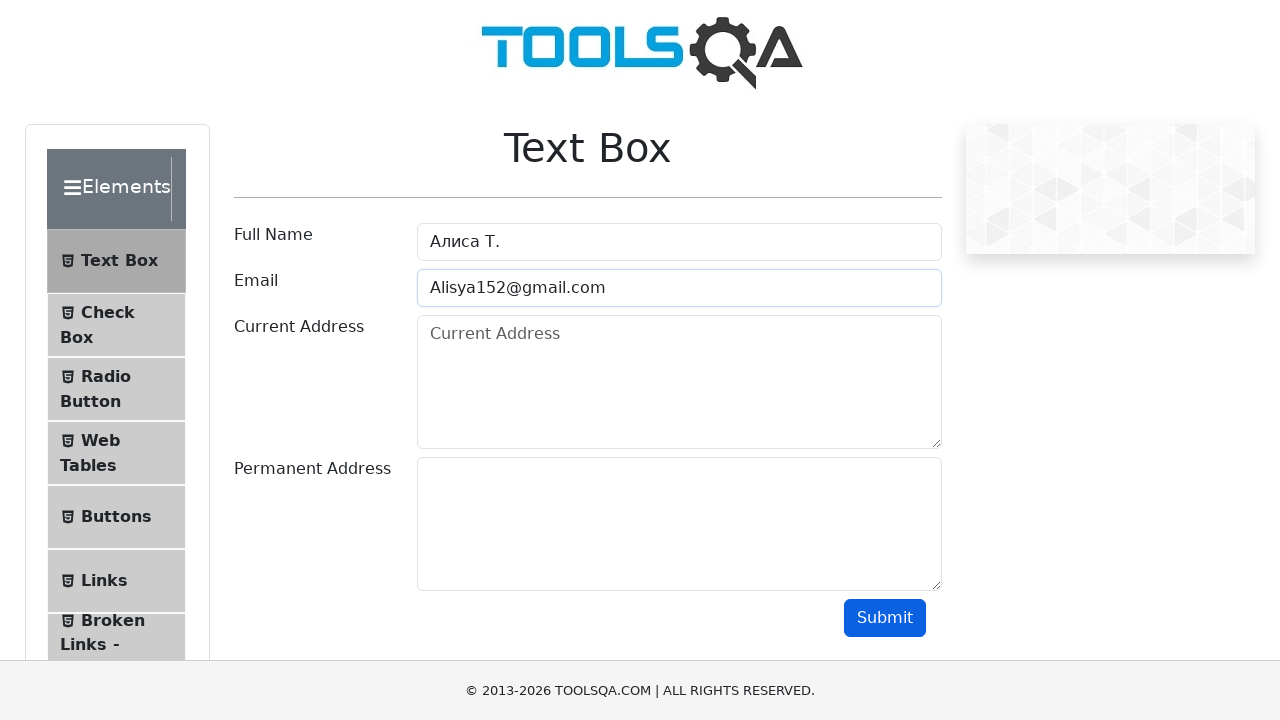

Waited for name field in results to appear
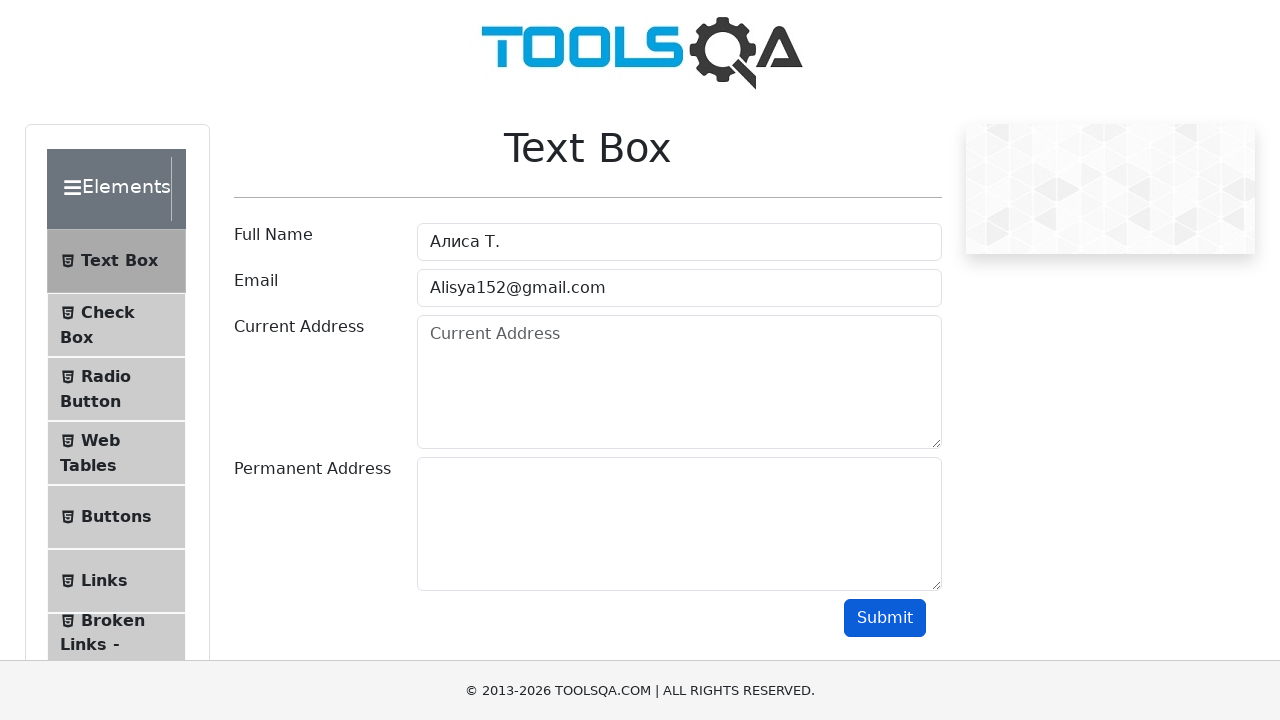

Waited for email field in results to appear
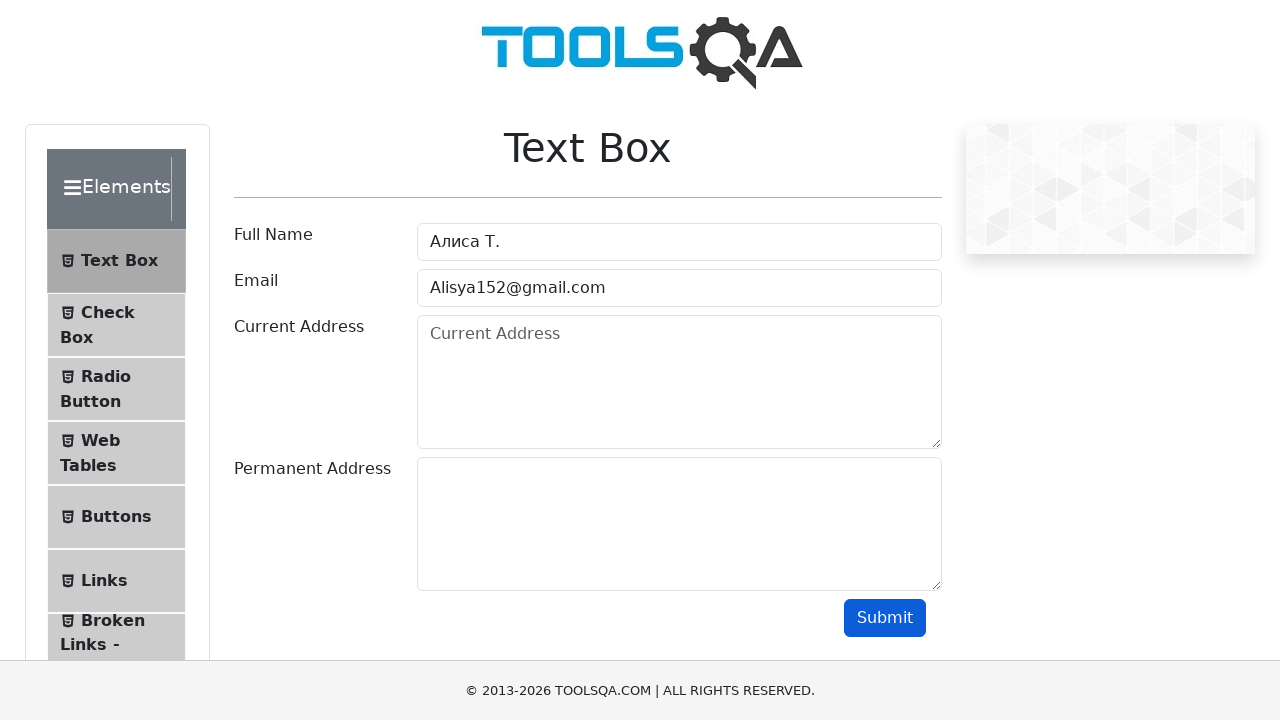

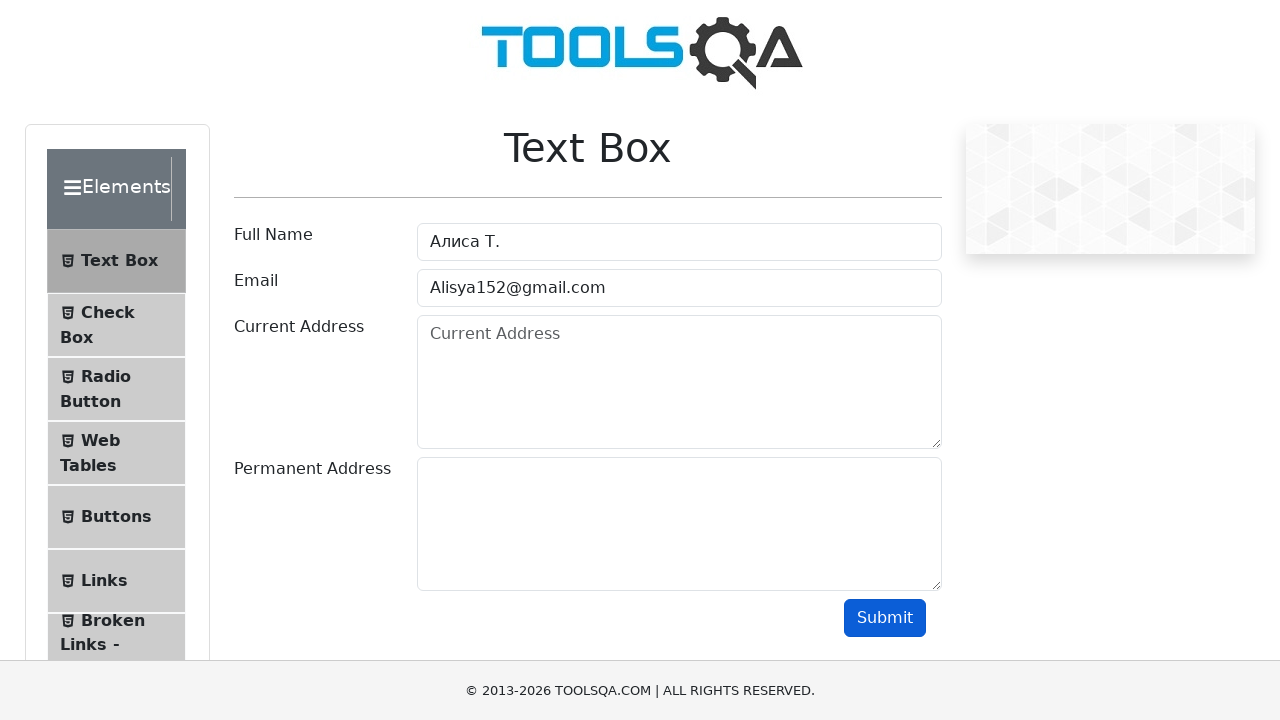